Navigates to the Tea & Coffee Trade Journal news page and verifies that news articles with headlines, excerpts, and metadata are displayed correctly.

Starting URL: https://www.teaandcoffee.net/news/

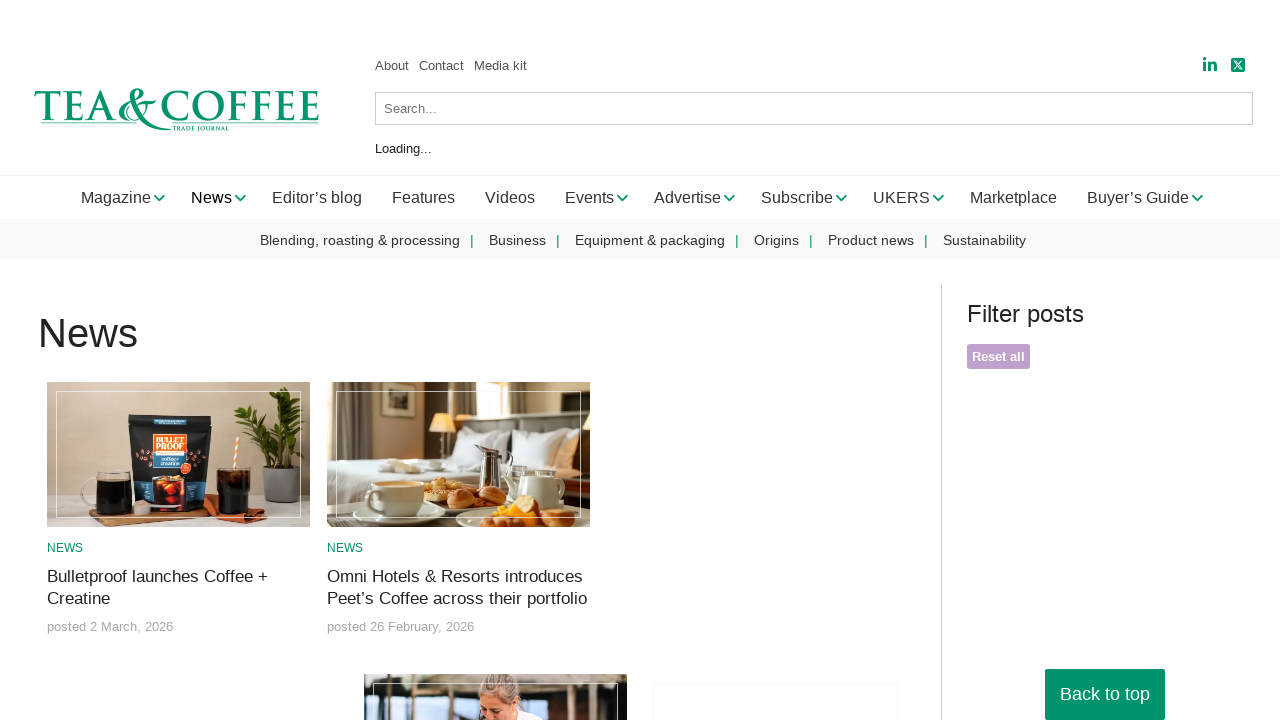

Waited for page to fully load with network idle
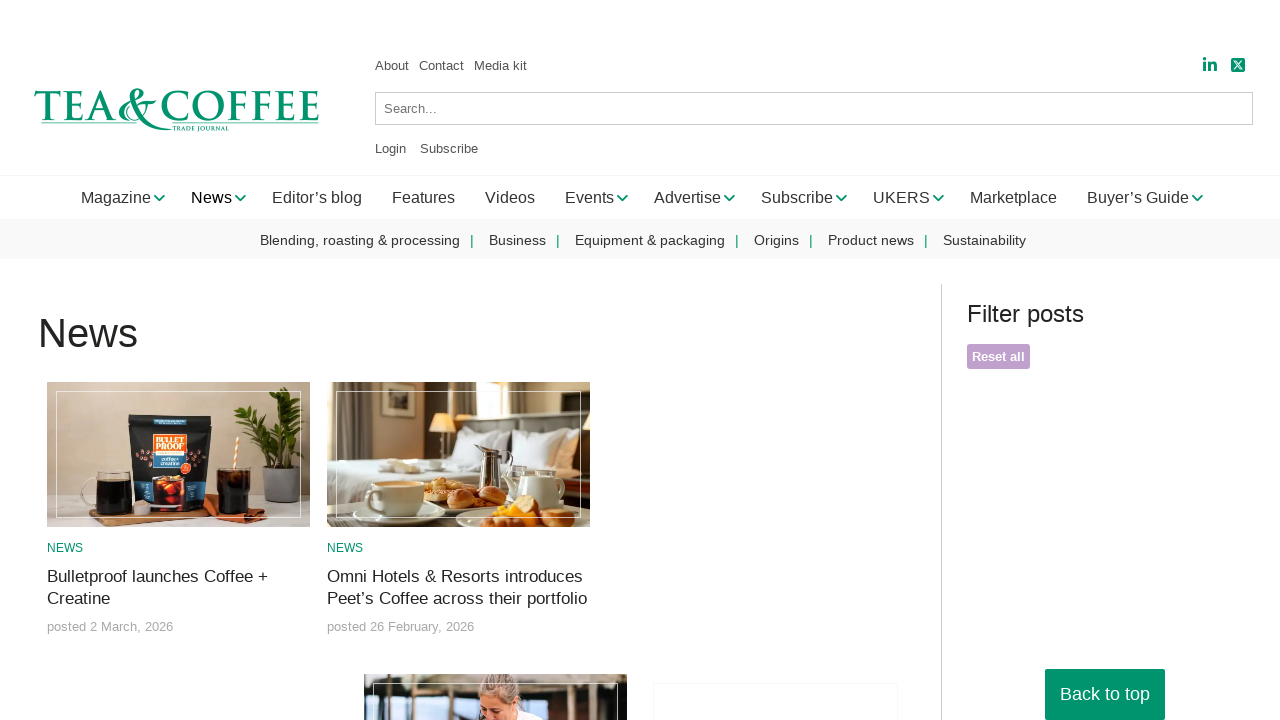

Article elements with excerpts became present on the page
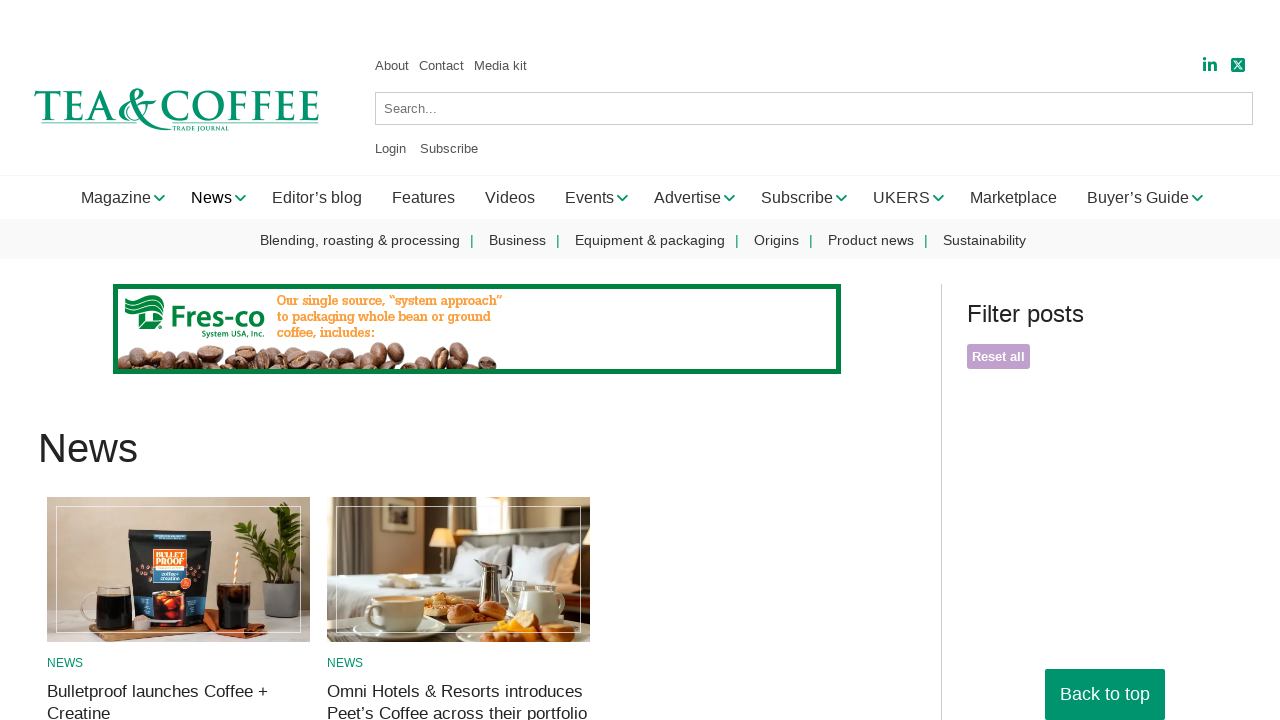

Retrieved 19 articles with headlines, excerpts, and metadata
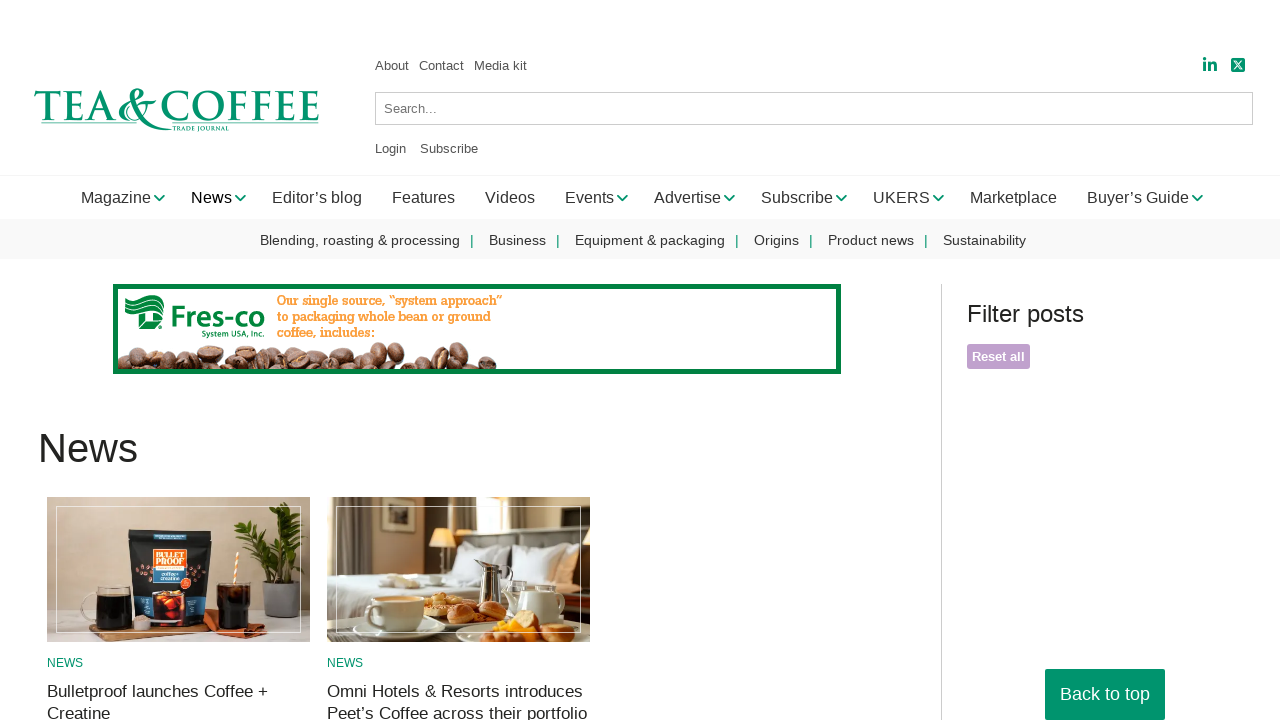

First article headline link became visible
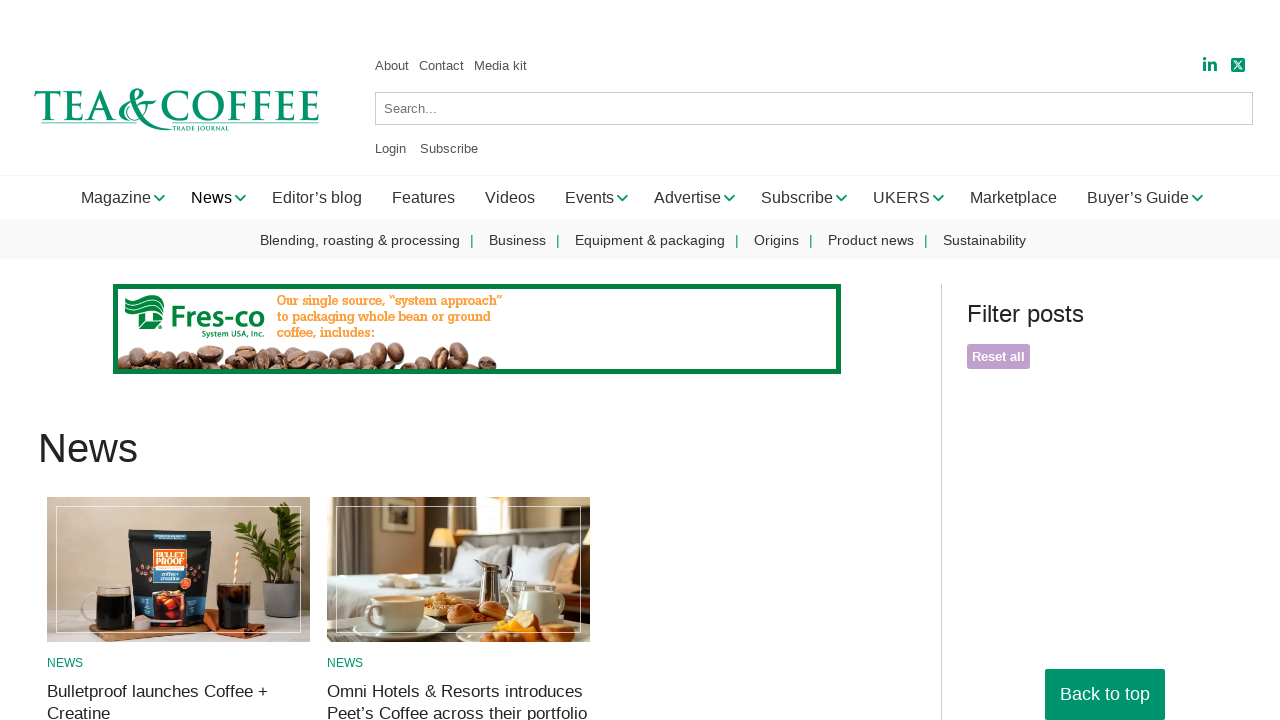

First article excerpt became visible
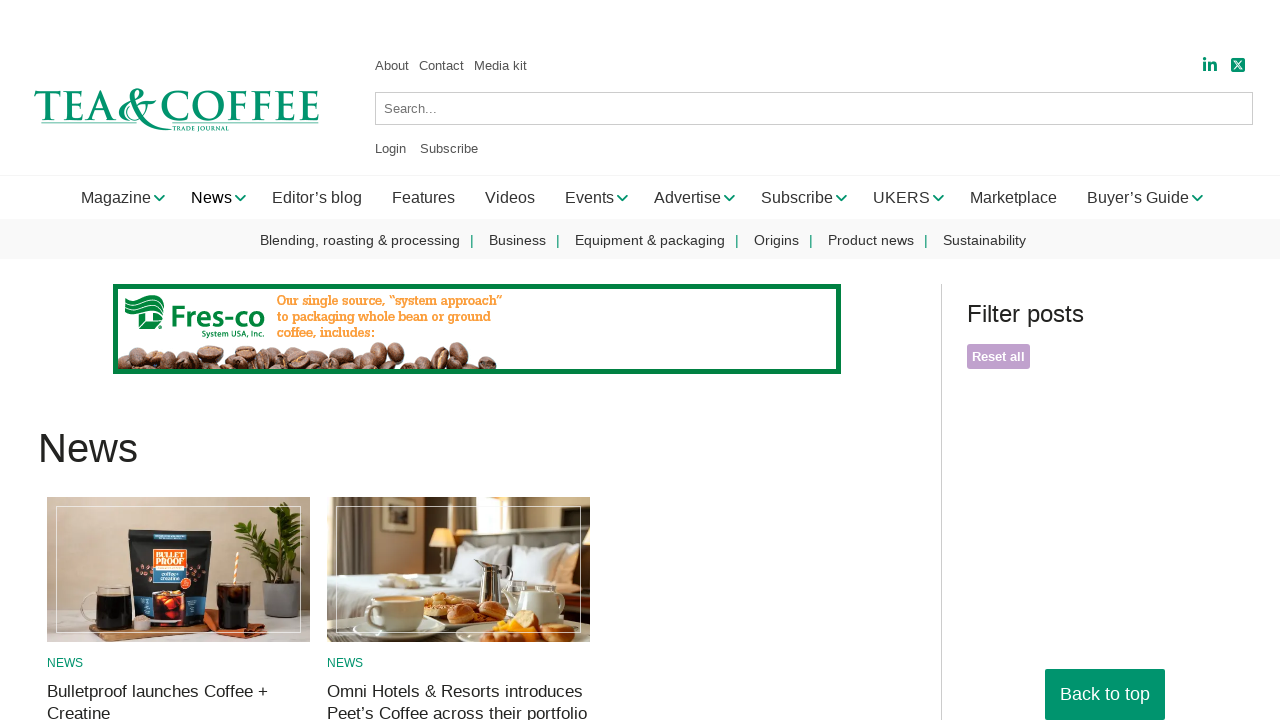

First article metadata became visible
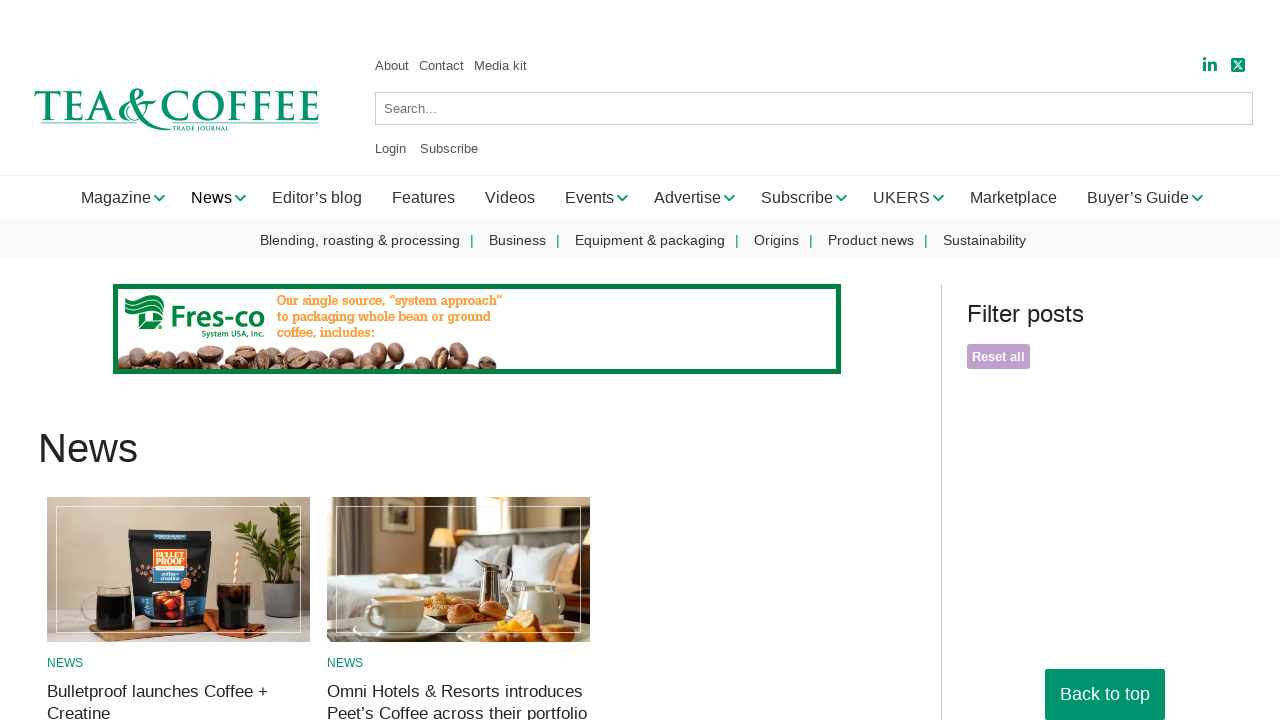

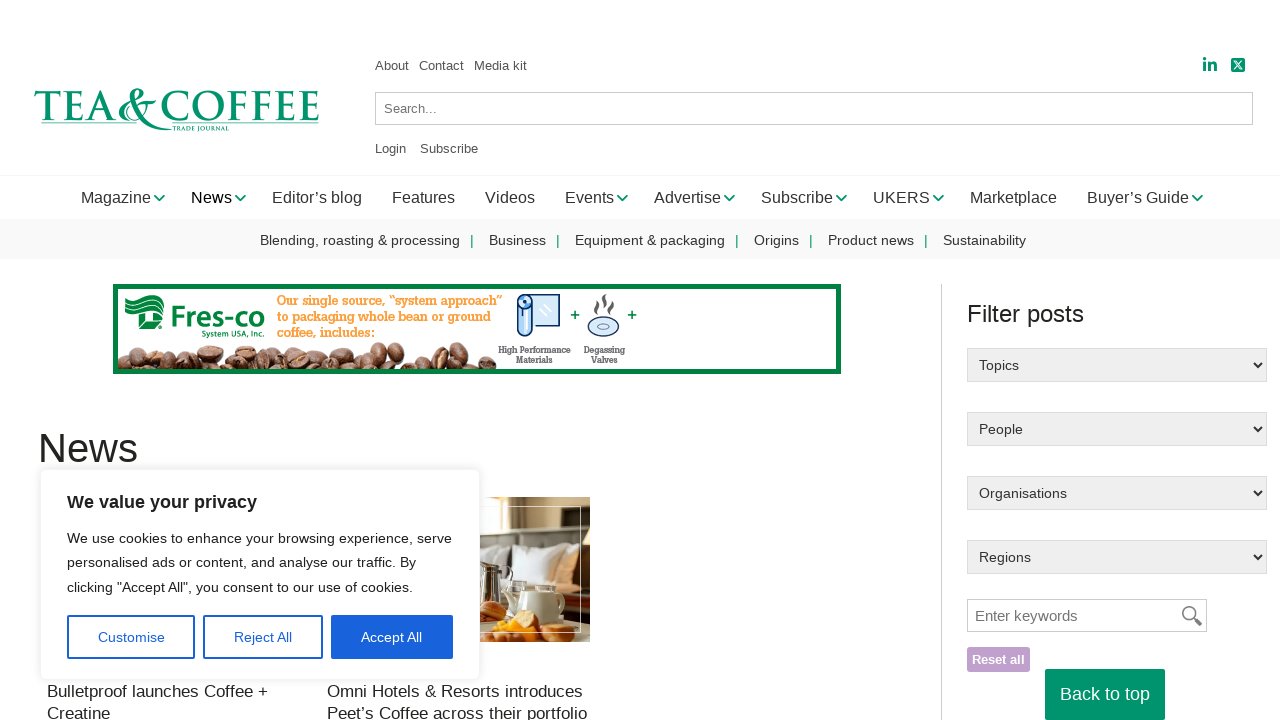